Navigates to Playwright documentation, clicks "Get started" link, and verifies the table of contents is visible with expected content

Starting URL: https://playwright.dev

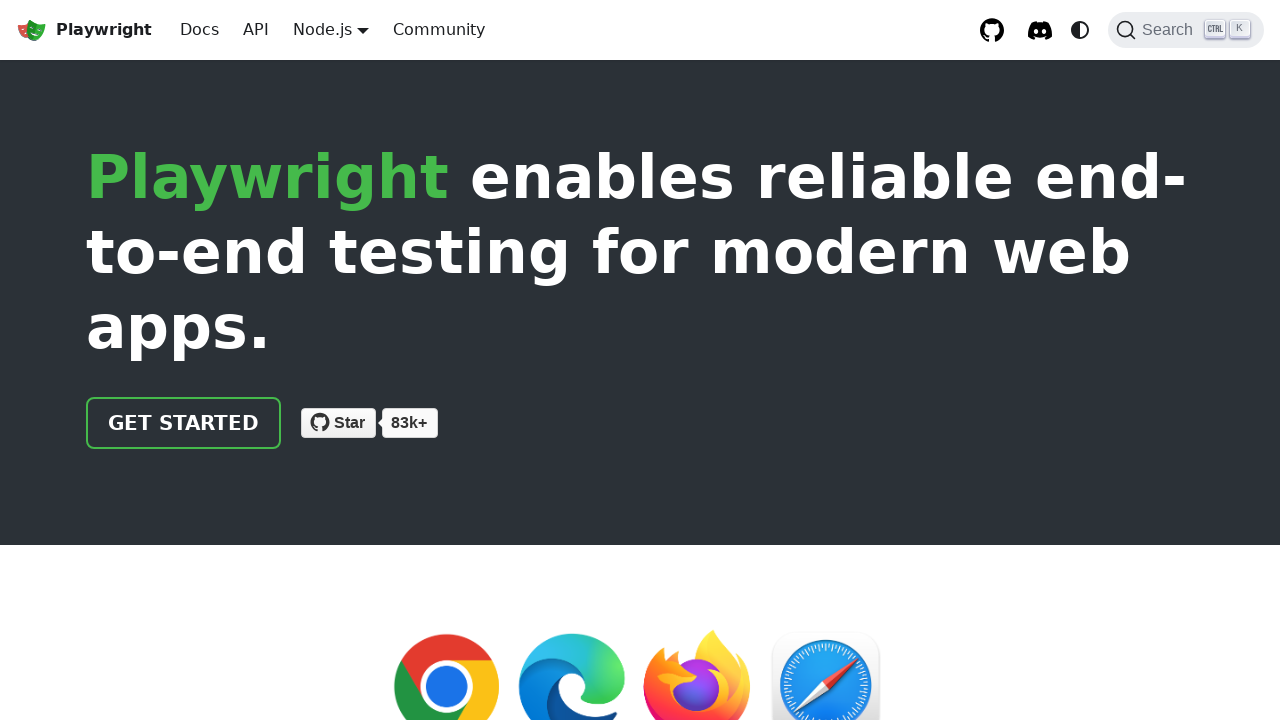

Clicked 'Get started' link at (184, 423) on a >> internal:has-text="Get started"i >> nth=0
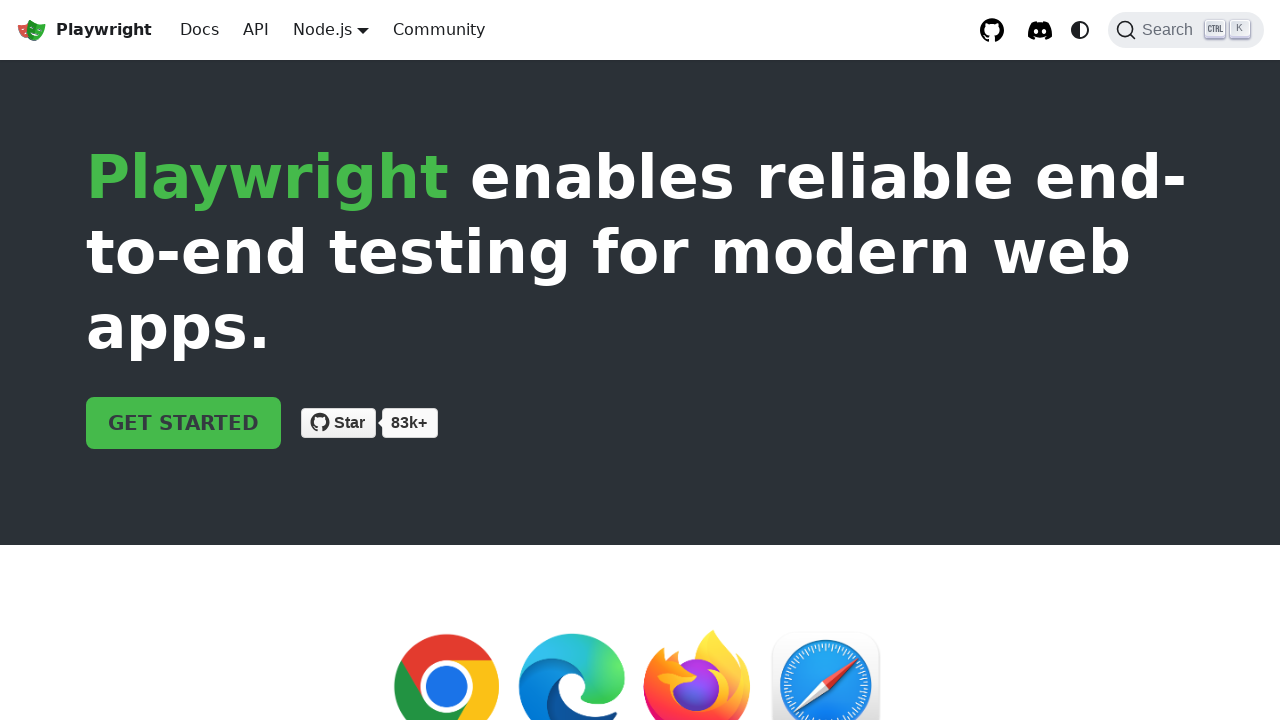

Installation header became visible
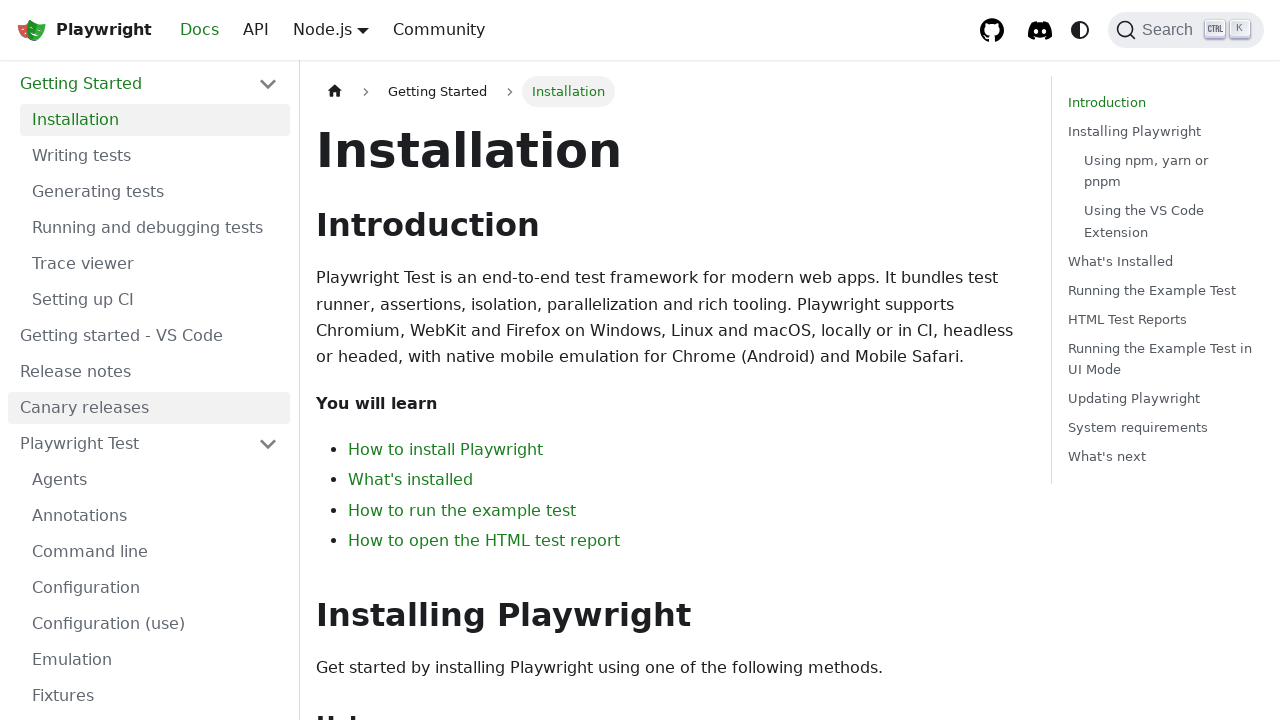

Table of contents list loaded and verified
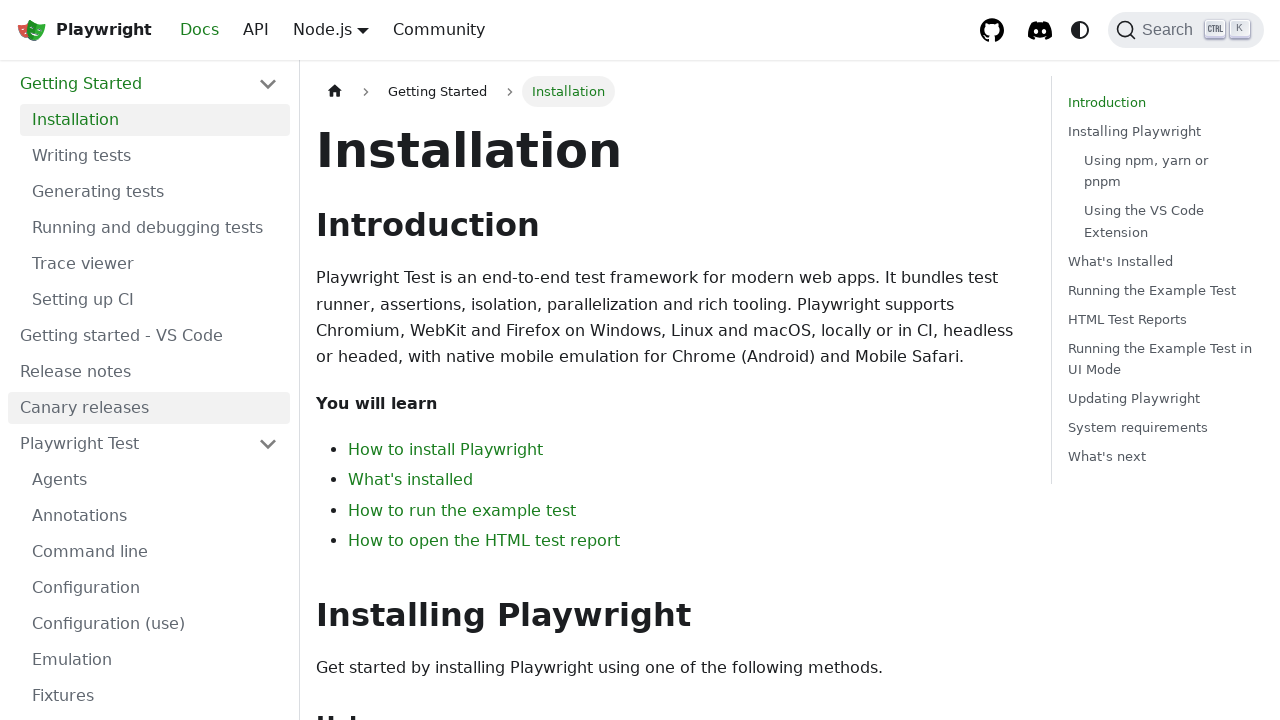

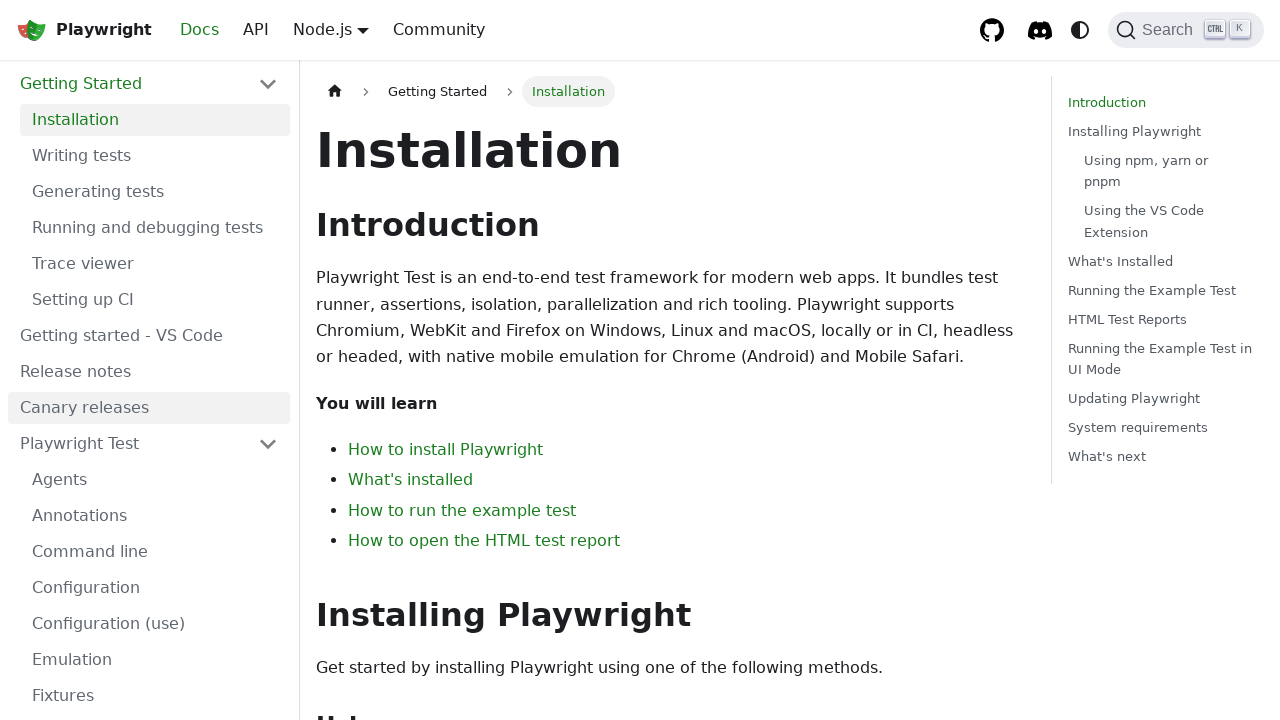